Tests the add/remove elements functionality by clicking the "Add Element" button 10 times to create delete buttons, then clicking each delete button to remove them.

Starting URL: http://the-internet.herokuapp.com/add_remove_elements/

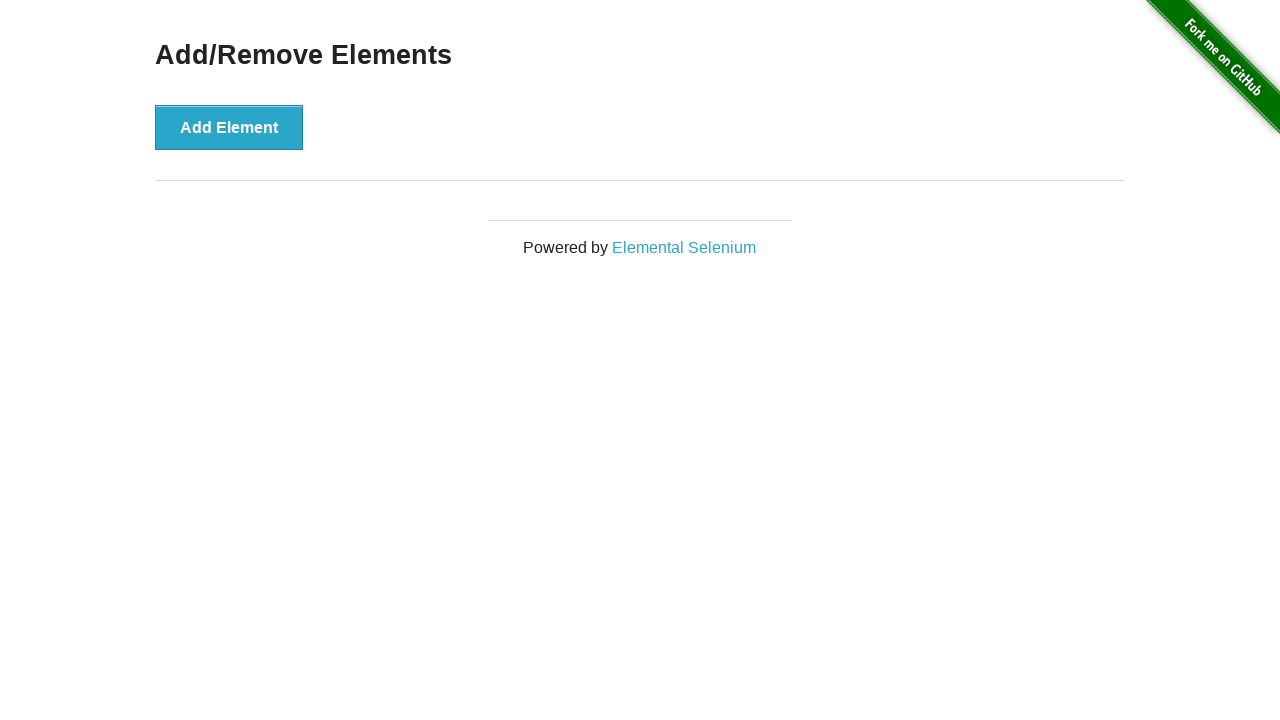

Waited for button to load on add/remove elements page
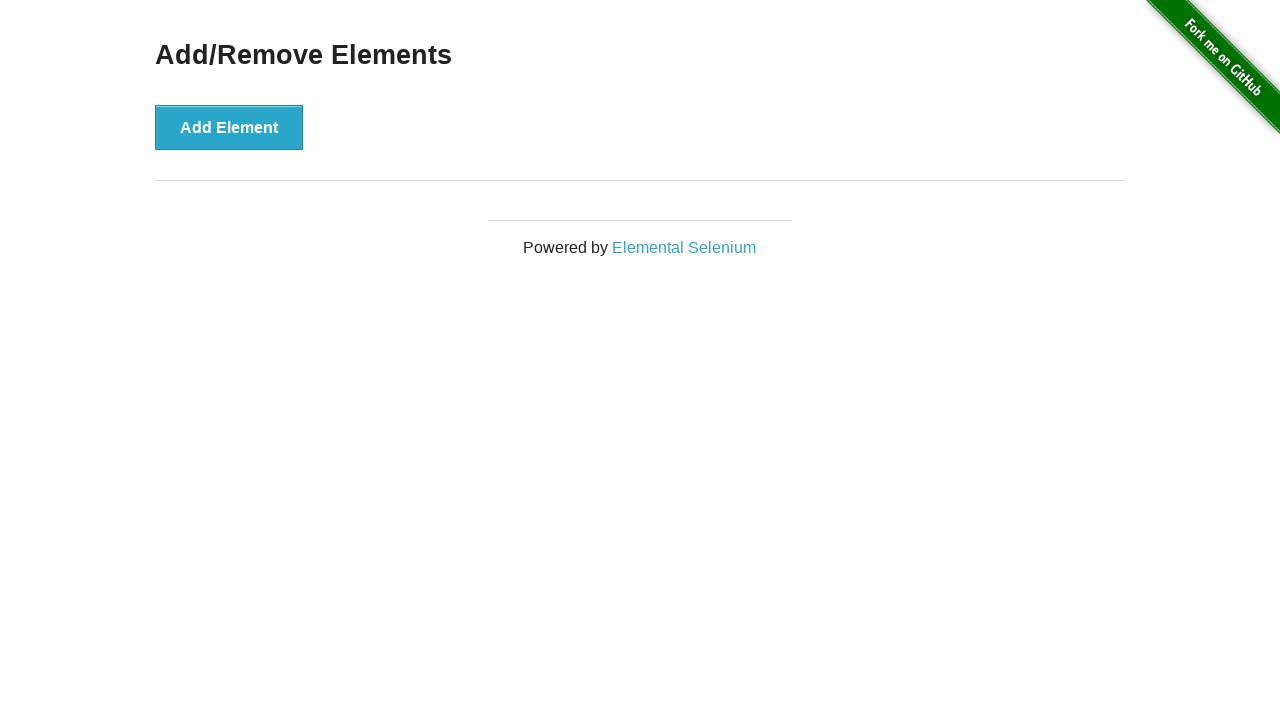

Clicked 'Add Element' button (click 1 of 10) at (229, 127) on button >> internal:has-text="Add Element"i
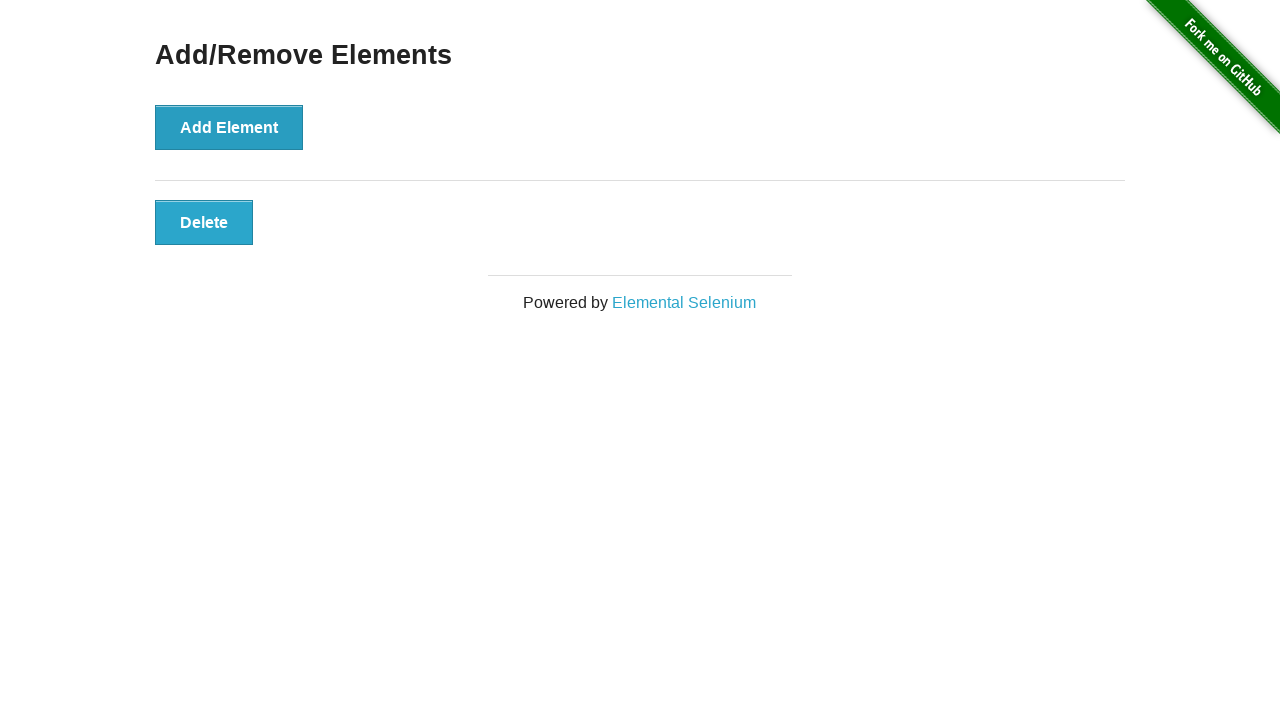

Clicked 'Add Element' button (click 2 of 10) at (229, 127) on button >> internal:has-text="Add Element"i
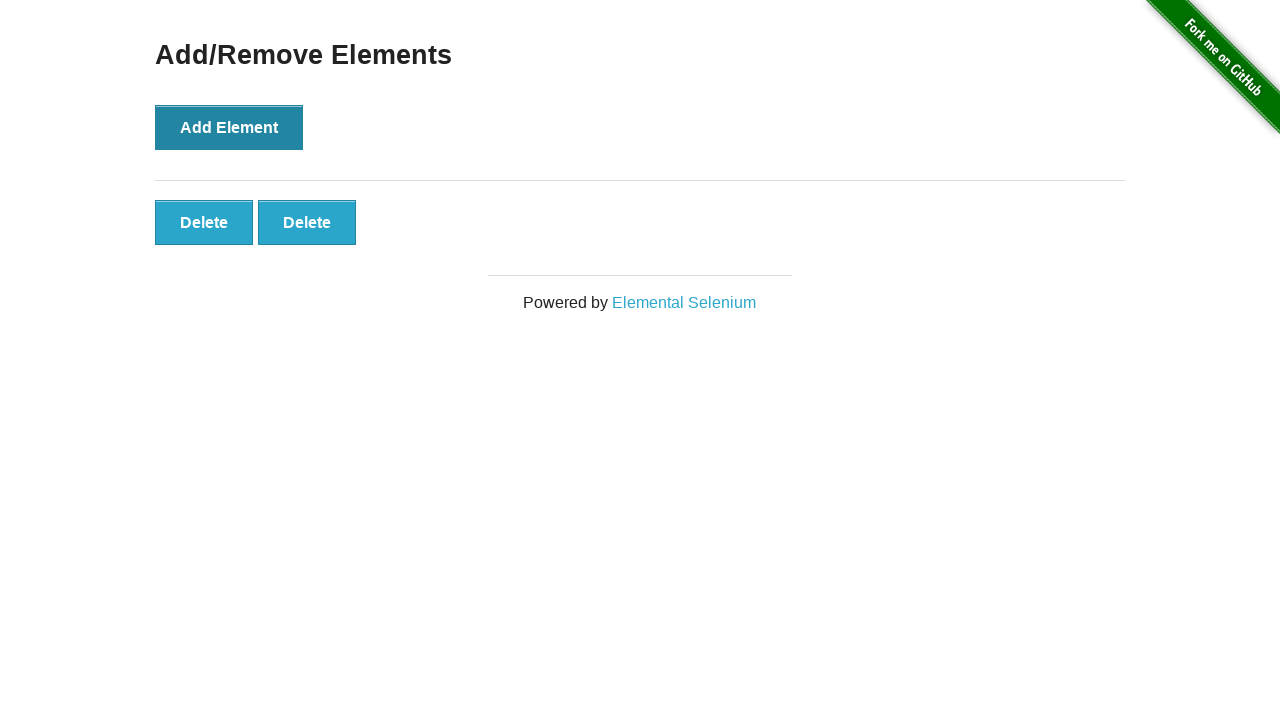

Clicked 'Add Element' button (click 3 of 10) at (229, 127) on button >> internal:has-text="Add Element"i
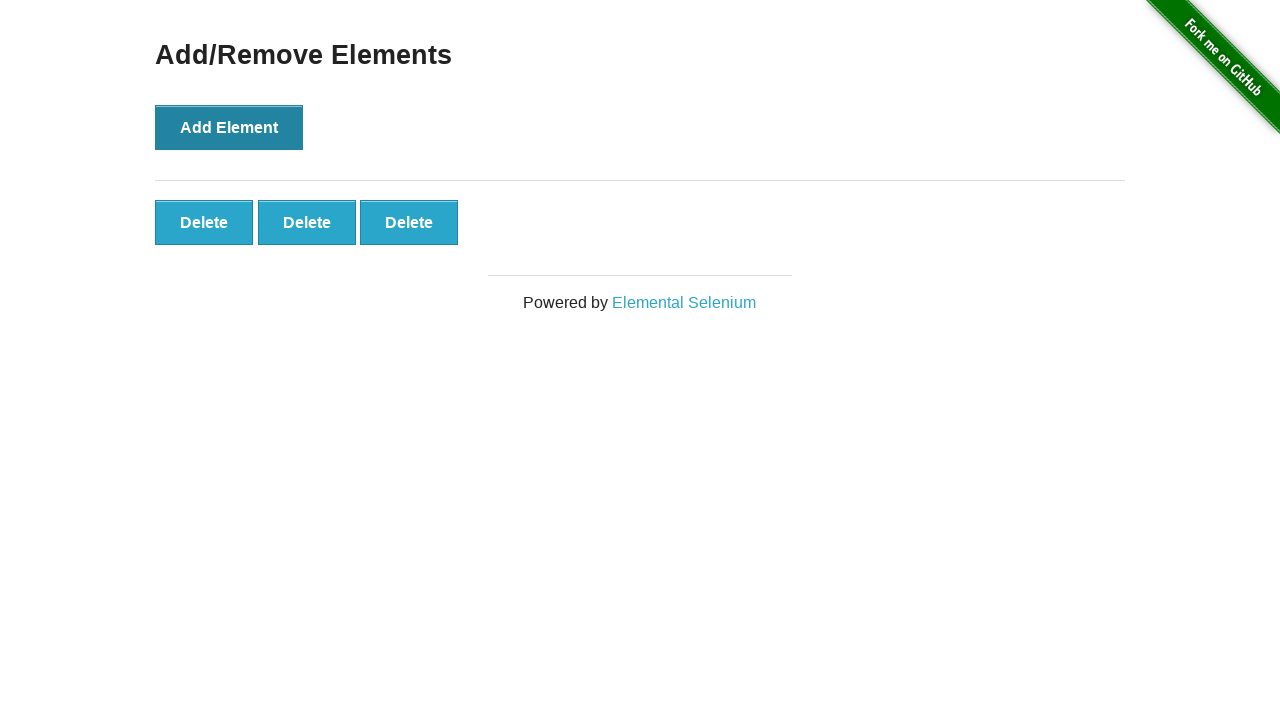

Clicked 'Add Element' button (click 4 of 10) at (229, 127) on button >> internal:has-text="Add Element"i
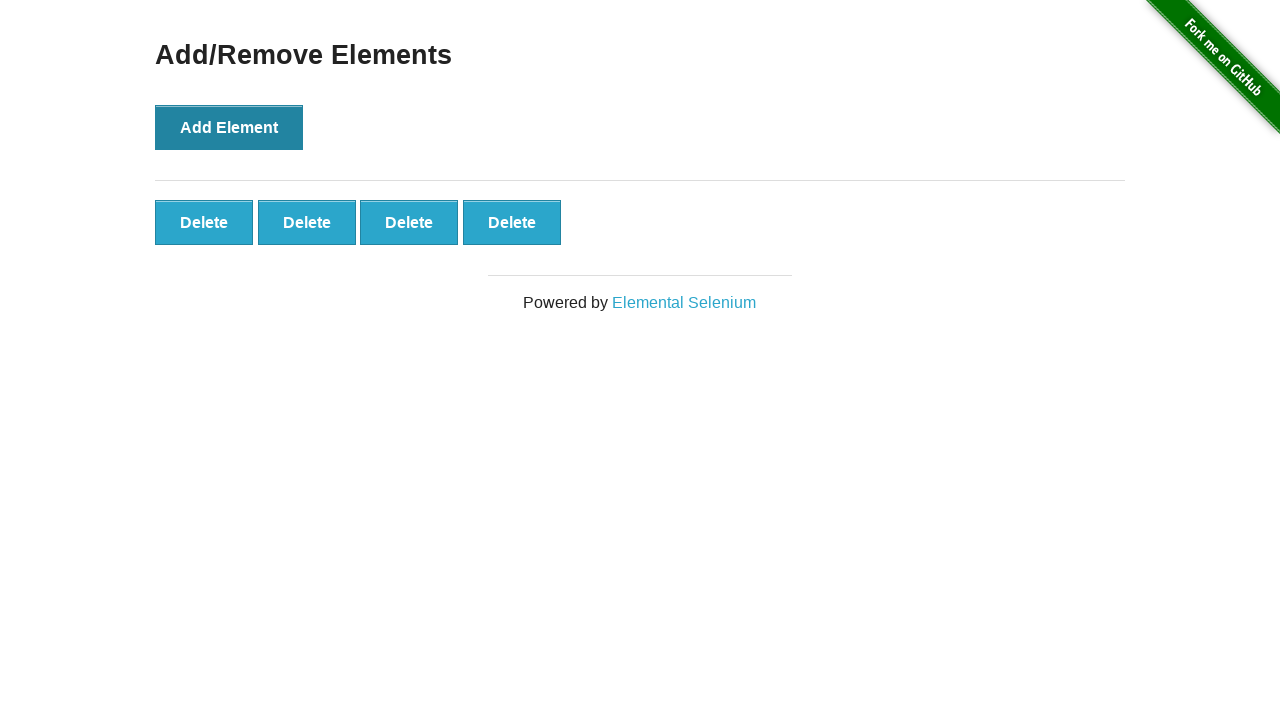

Clicked 'Add Element' button (click 5 of 10) at (229, 127) on button >> internal:has-text="Add Element"i
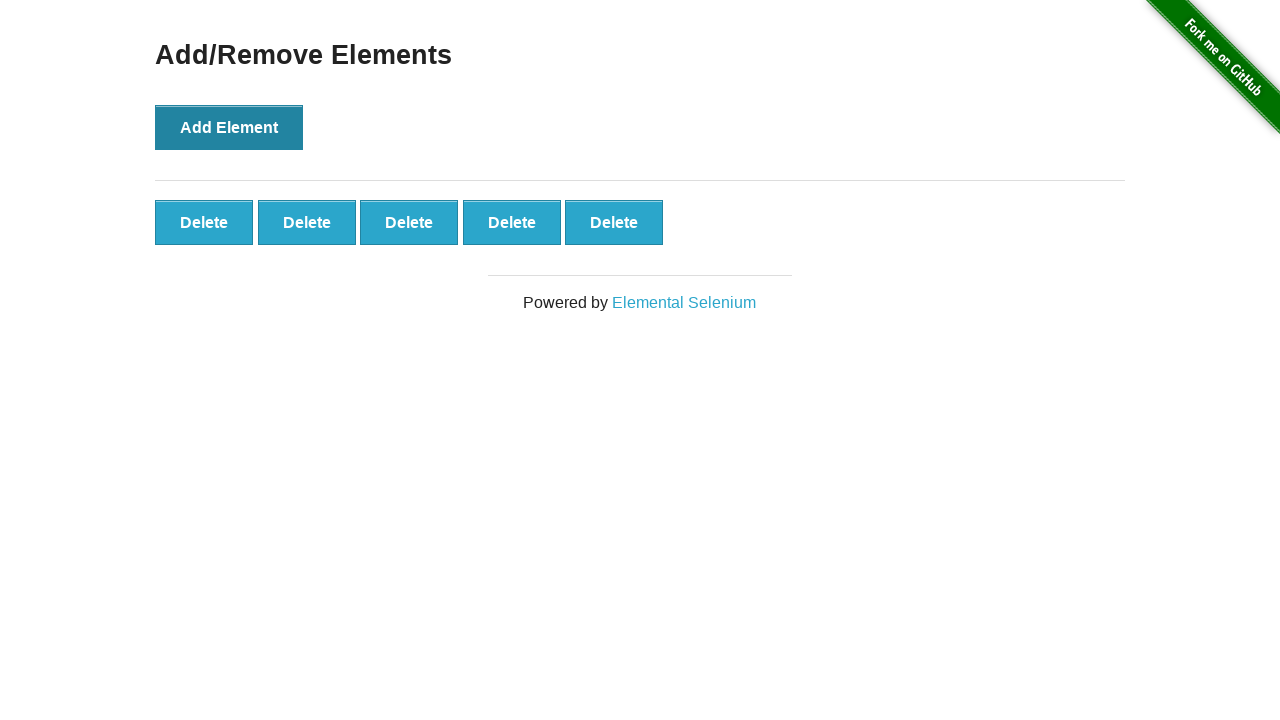

Clicked 'Add Element' button (click 6 of 10) at (229, 127) on button >> internal:has-text="Add Element"i
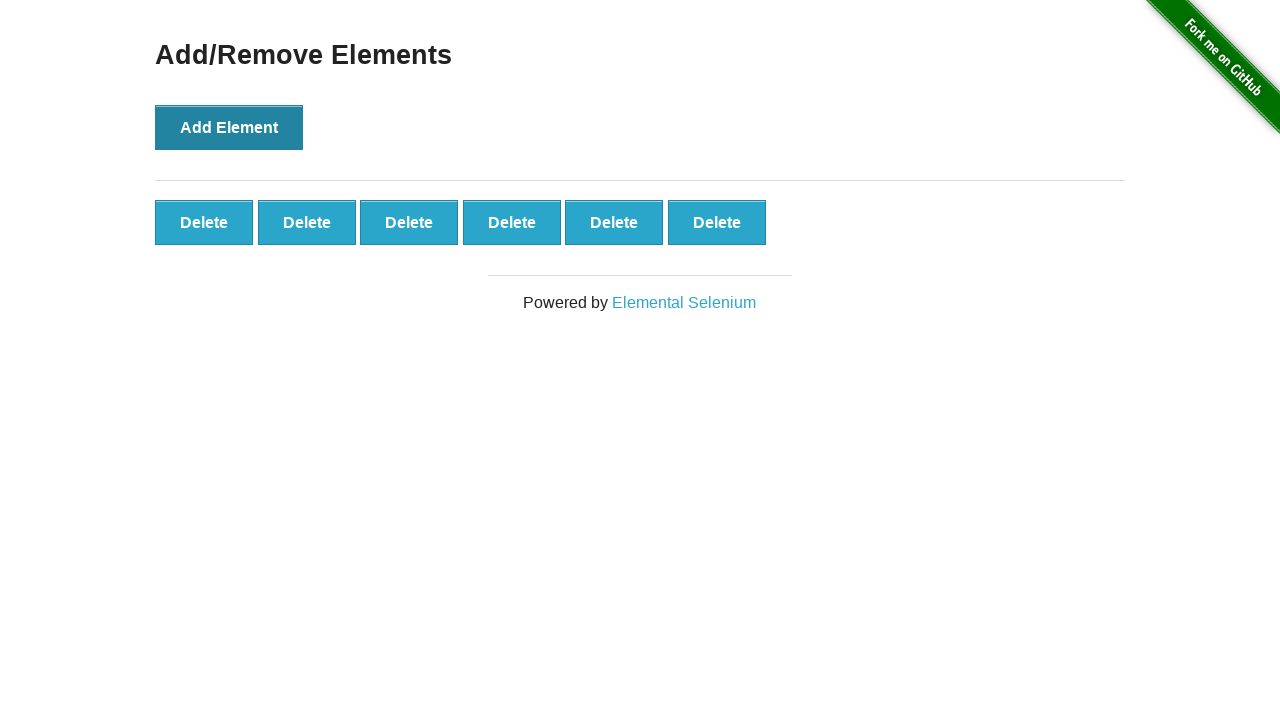

Clicked 'Add Element' button (click 7 of 10) at (229, 127) on button >> internal:has-text="Add Element"i
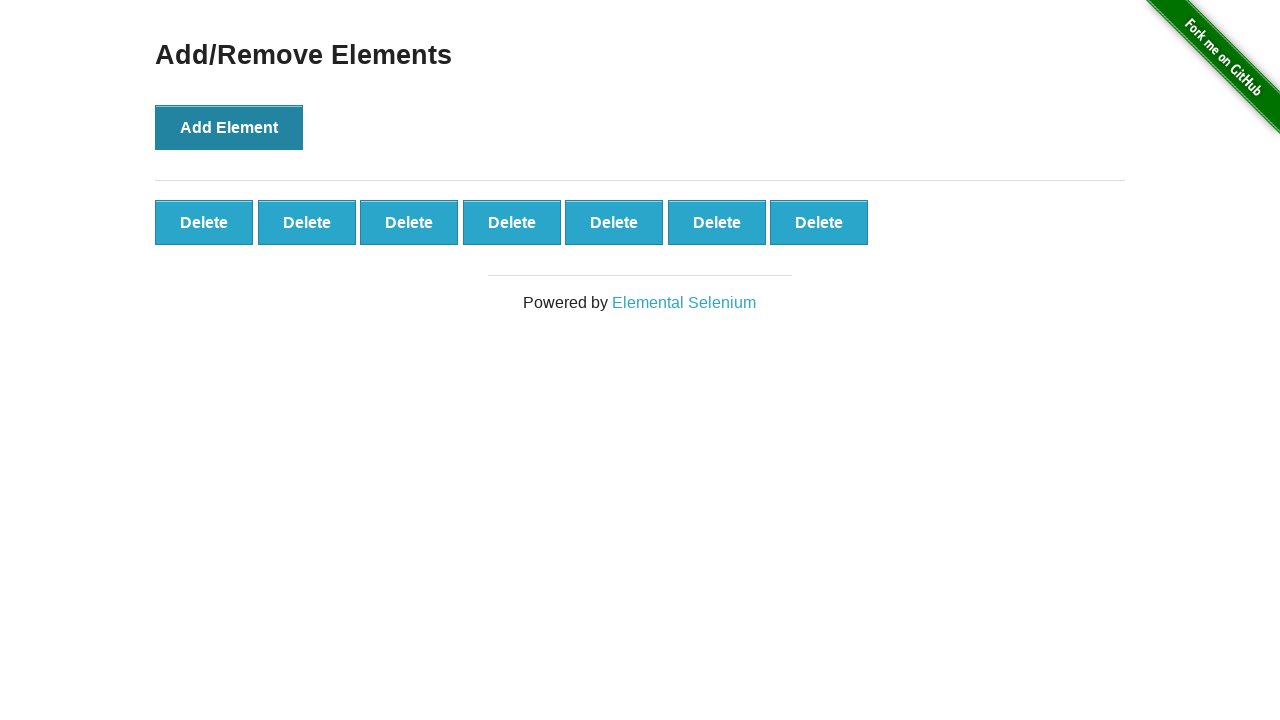

Clicked 'Add Element' button (click 8 of 10) at (229, 127) on button >> internal:has-text="Add Element"i
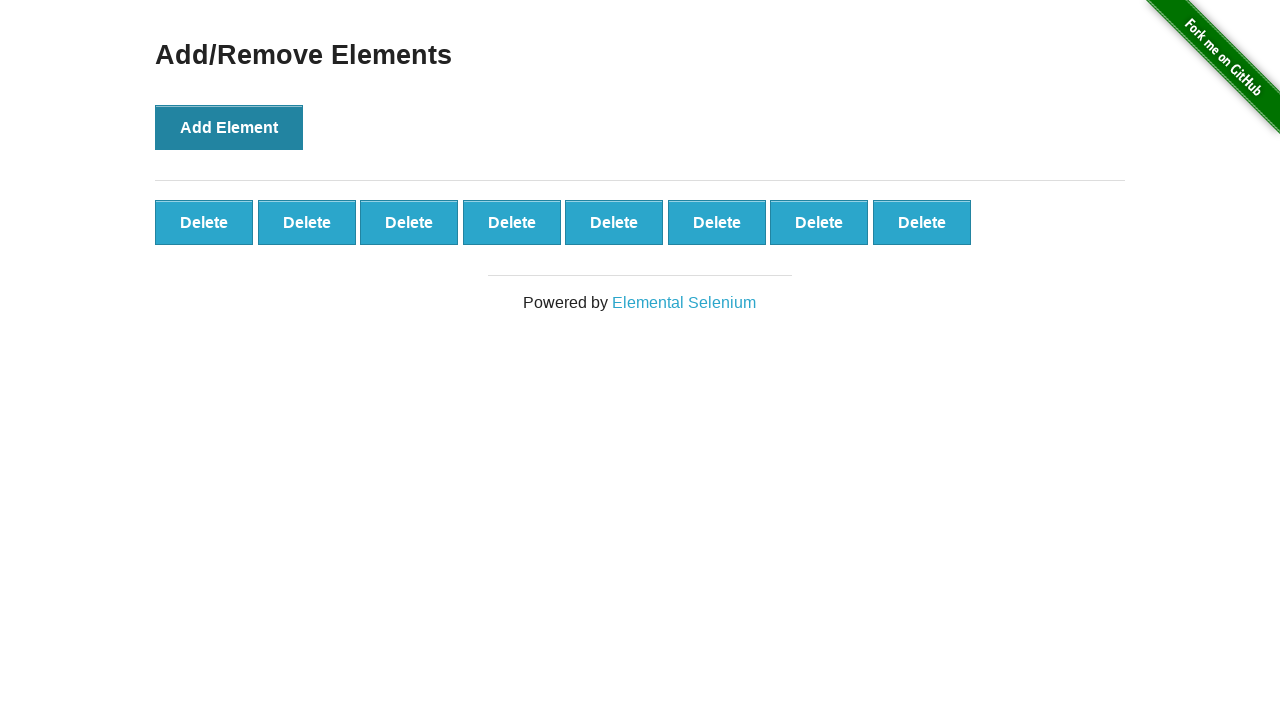

Clicked 'Add Element' button (click 9 of 10) at (229, 127) on button >> internal:has-text="Add Element"i
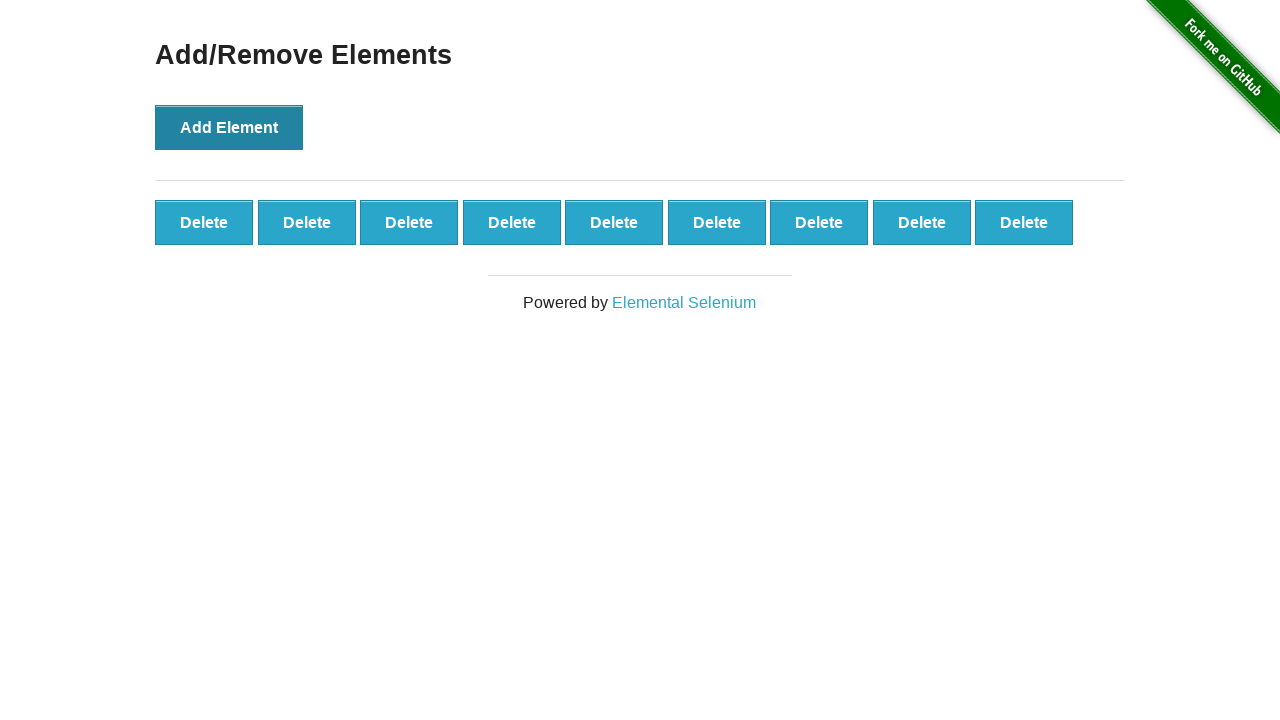

Clicked 'Add Element' button (click 10 of 10) at (229, 127) on button >> internal:has-text="Add Element"i
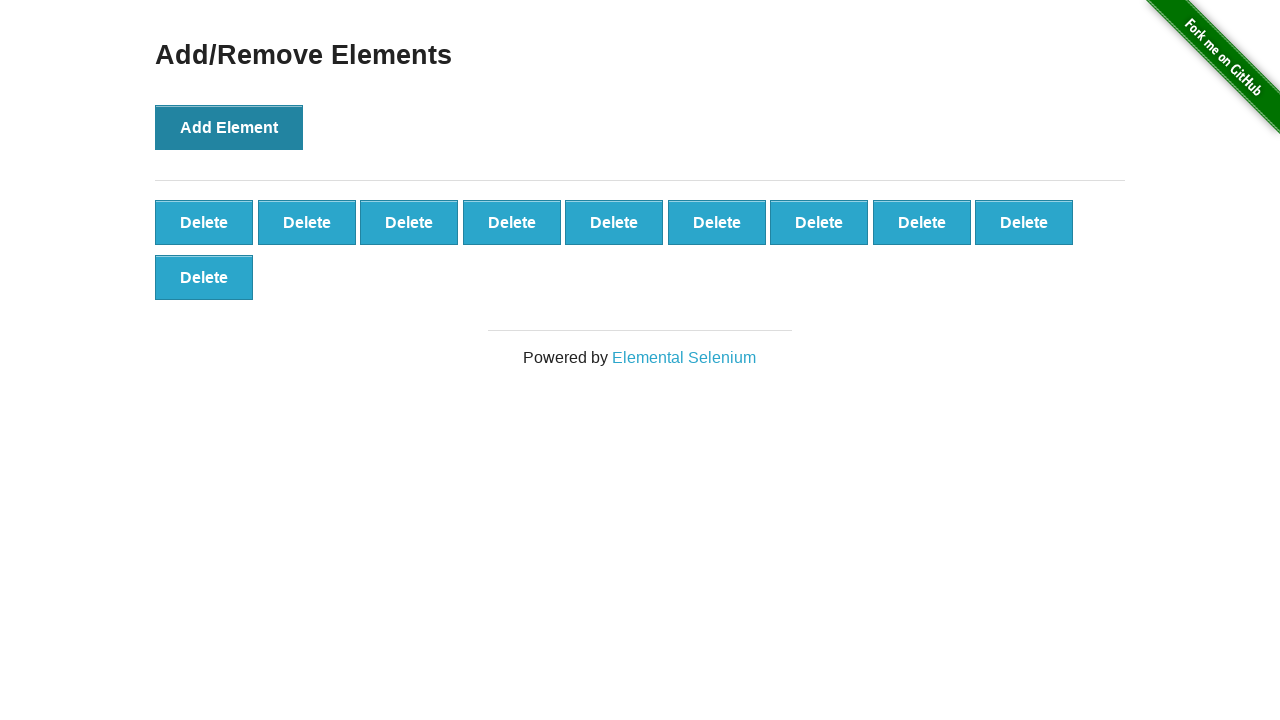

Waited for delete buttons to appear
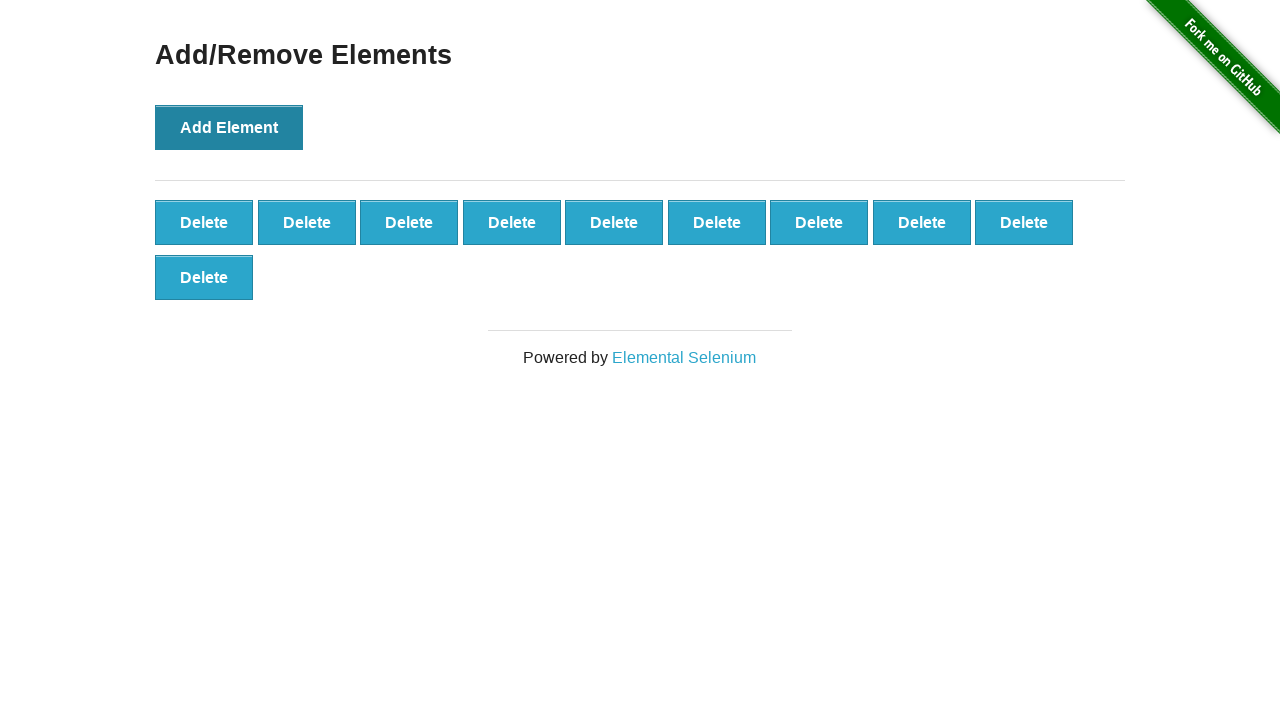

Clicked delete button (deletion 1 of 10) at (204, 222) on .added-manually >> nth=0
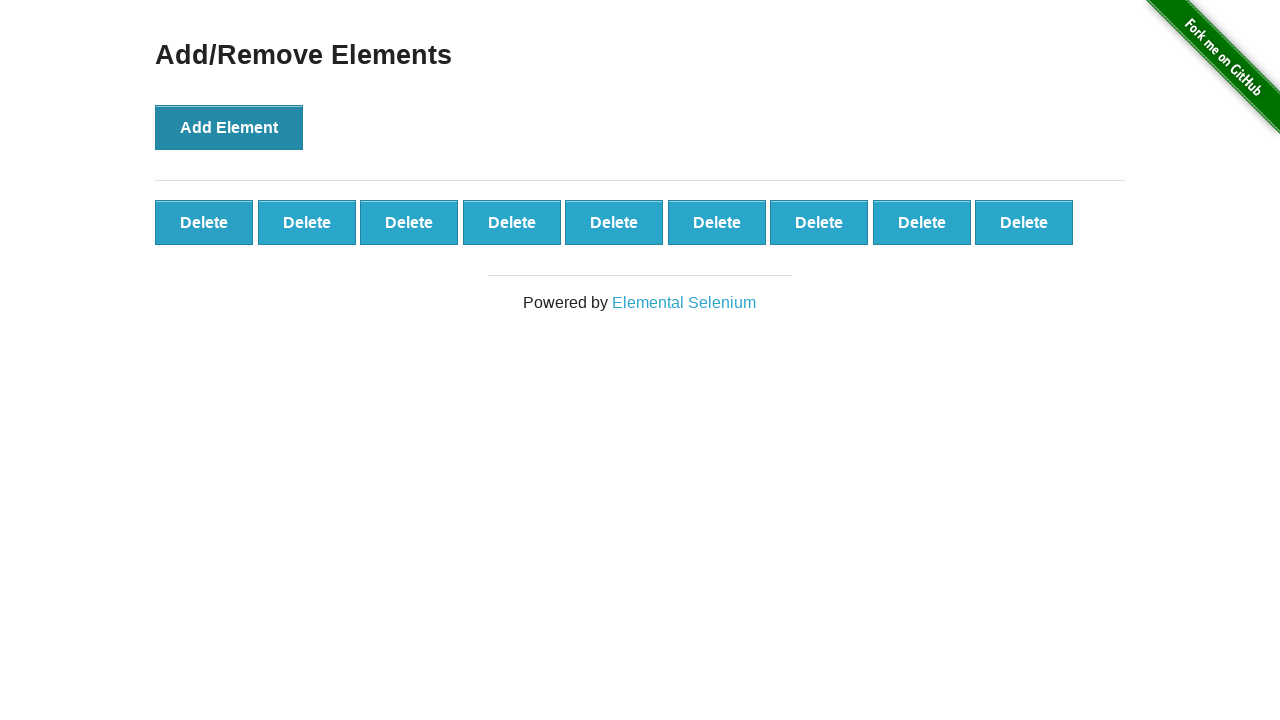

Clicked delete button (deletion 2 of 10) at (204, 222) on .added-manually >> nth=0
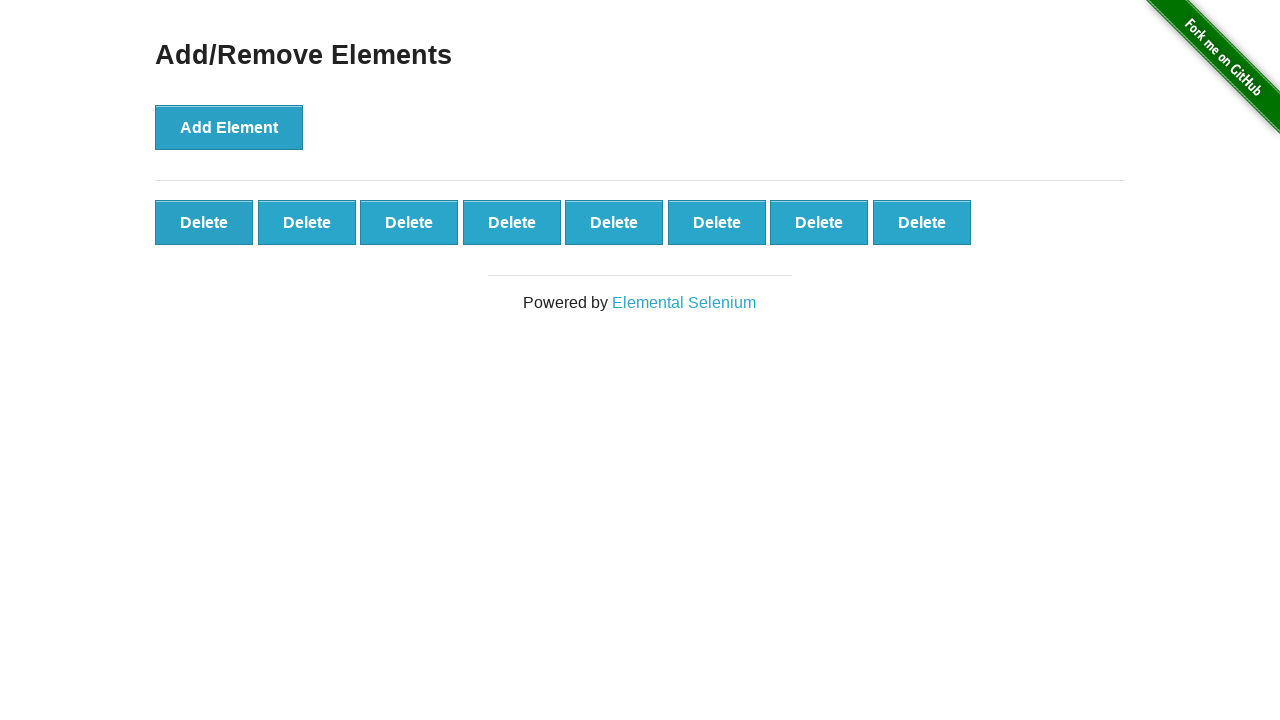

Clicked delete button (deletion 3 of 10) at (204, 222) on .added-manually >> nth=0
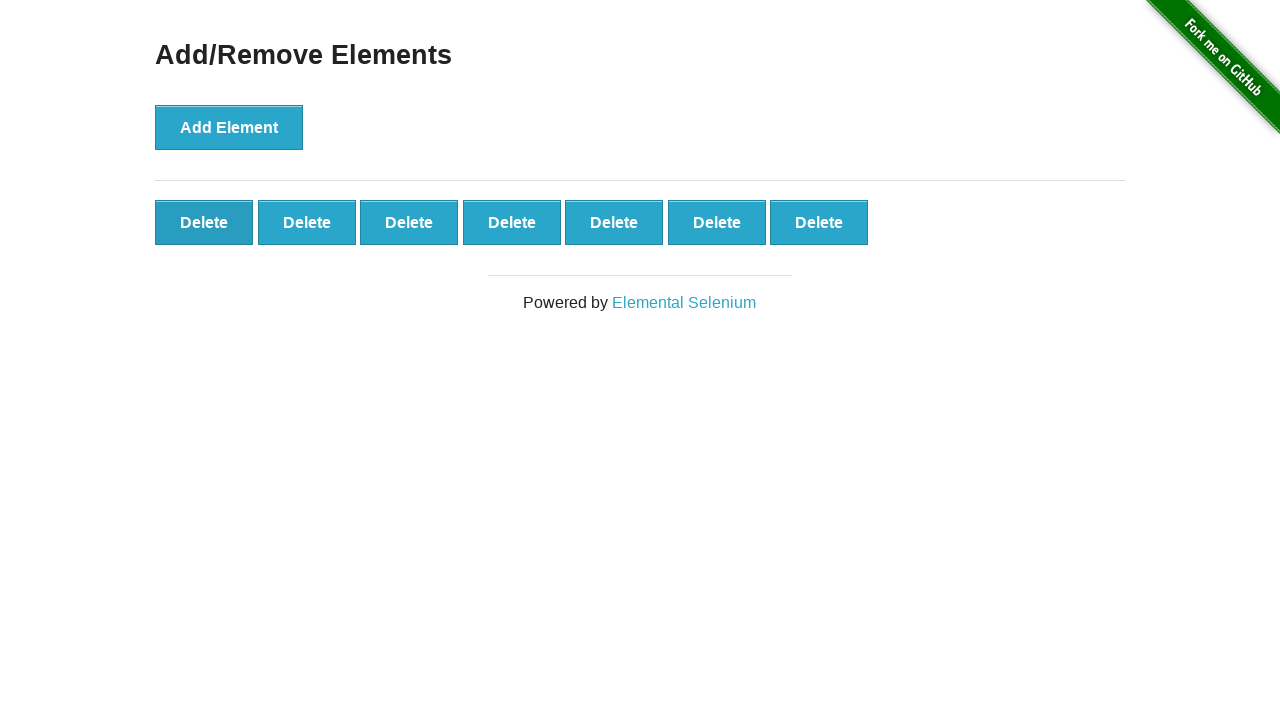

Clicked delete button (deletion 4 of 10) at (204, 222) on .added-manually >> nth=0
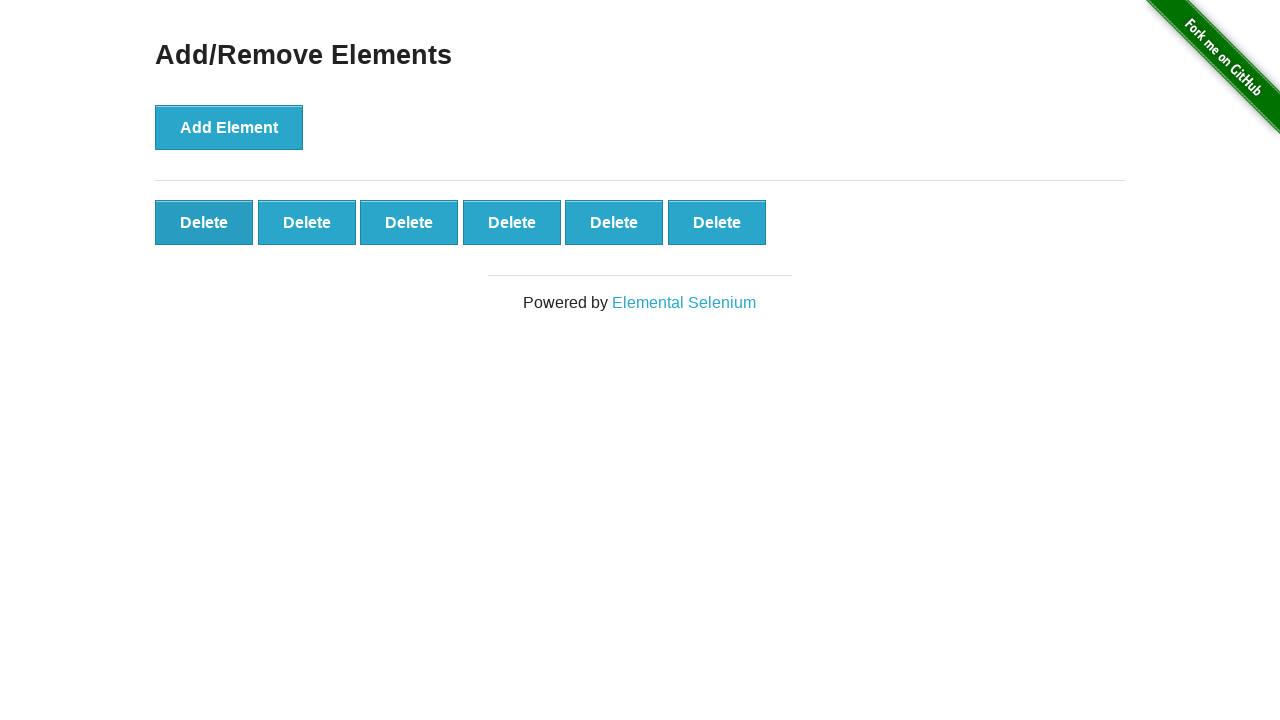

Clicked delete button (deletion 5 of 10) at (204, 222) on .added-manually >> nth=0
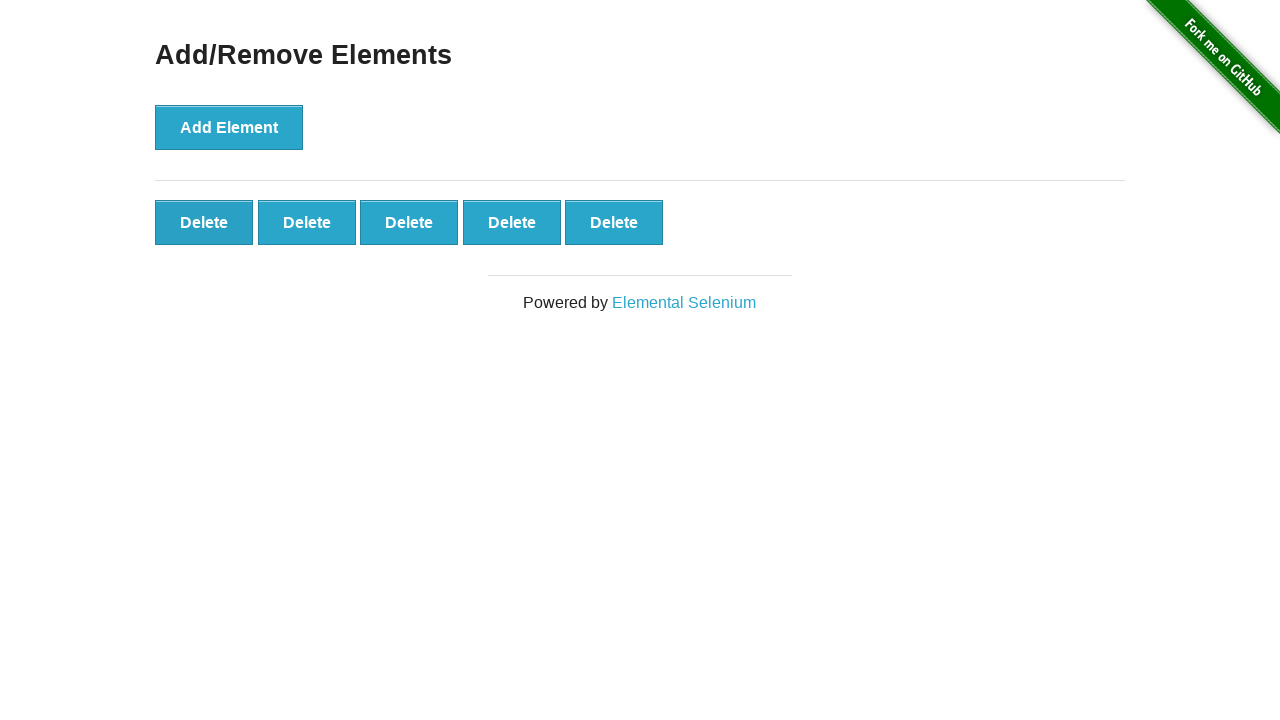

Clicked delete button (deletion 6 of 10) at (204, 222) on .added-manually >> nth=0
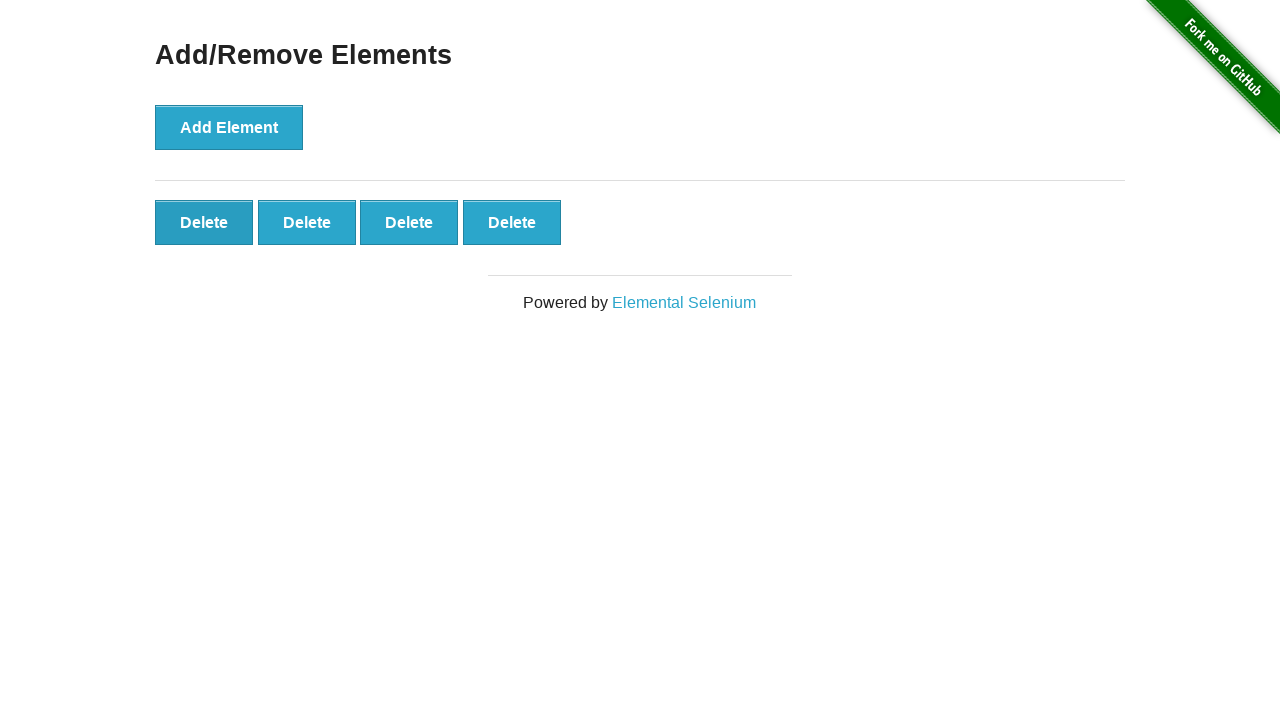

Clicked delete button (deletion 7 of 10) at (204, 222) on .added-manually >> nth=0
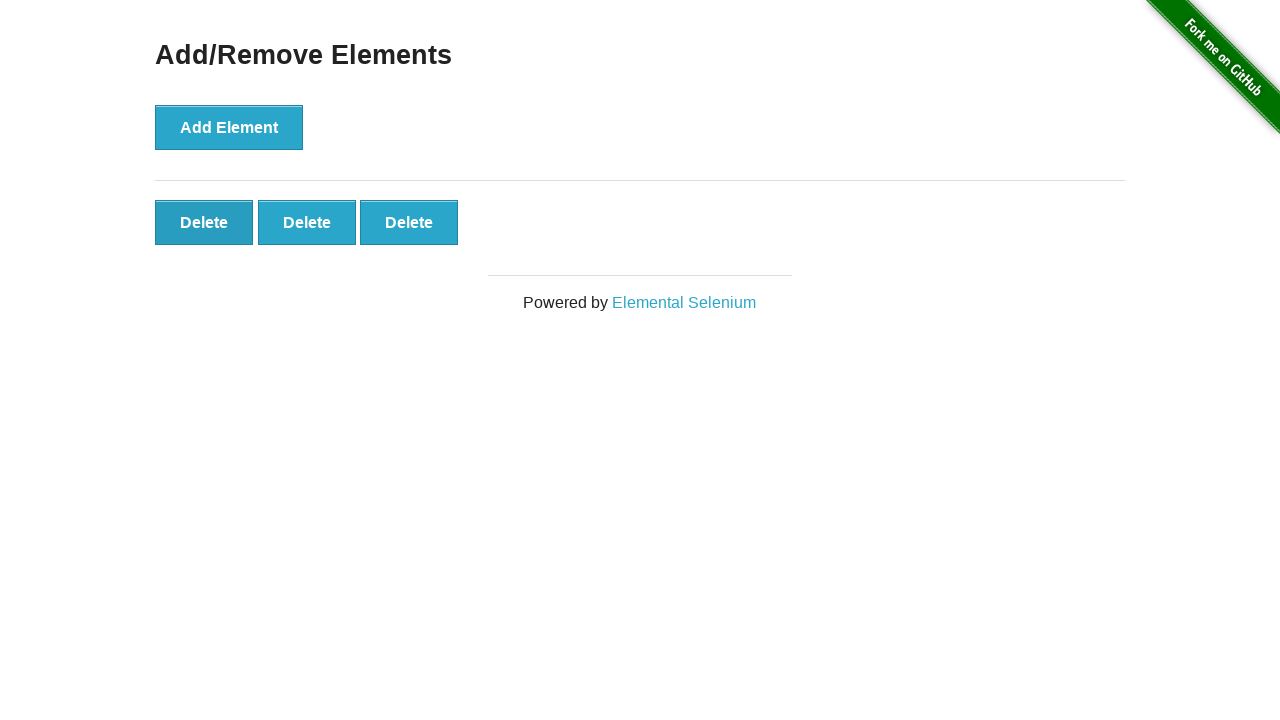

Clicked delete button (deletion 8 of 10) at (204, 222) on .added-manually >> nth=0
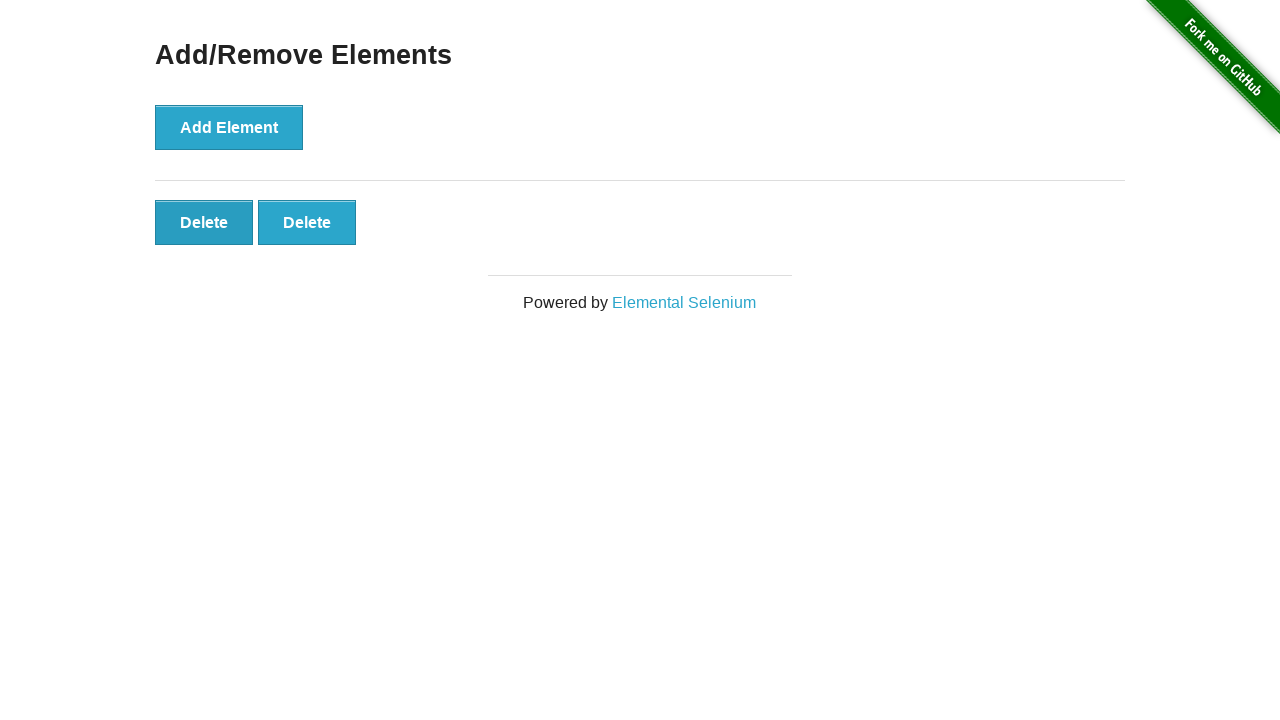

Clicked delete button (deletion 9 of 10) at (204, 222) on .added-manually >> nth=0
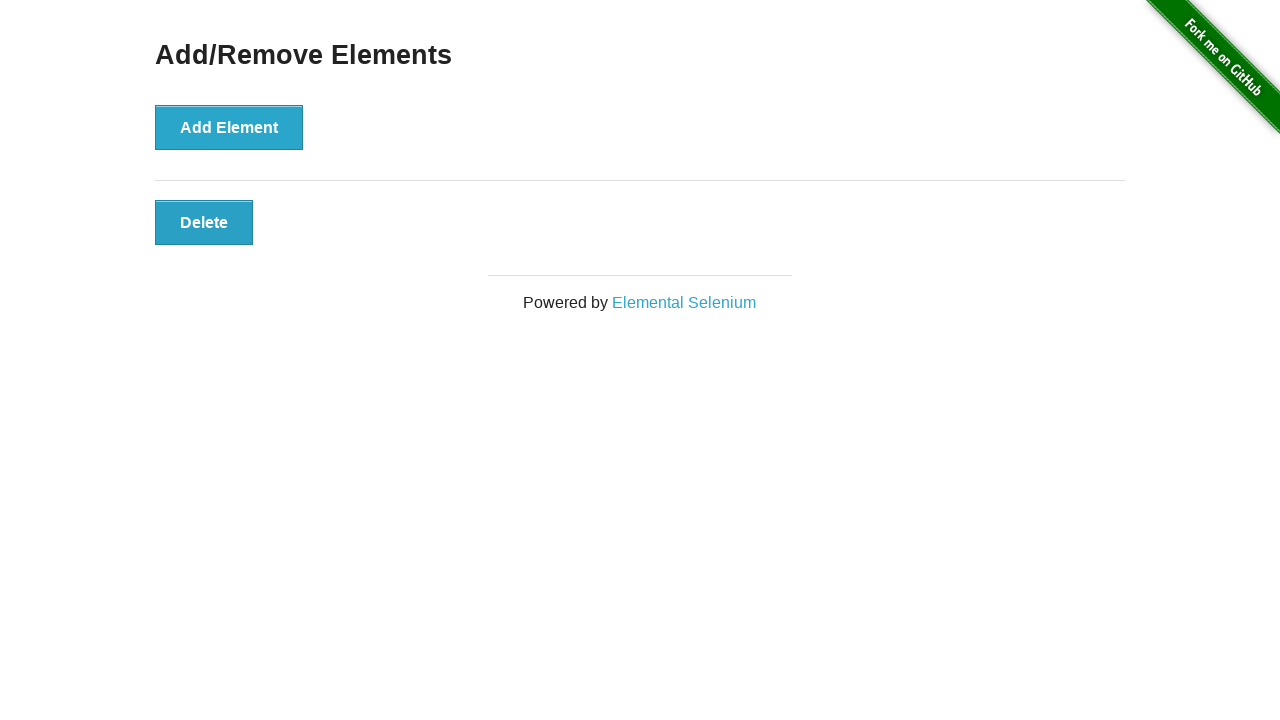

Clicked delete button (deletion 10 of 10) at (204, 222) on .added-manually >> nth=0
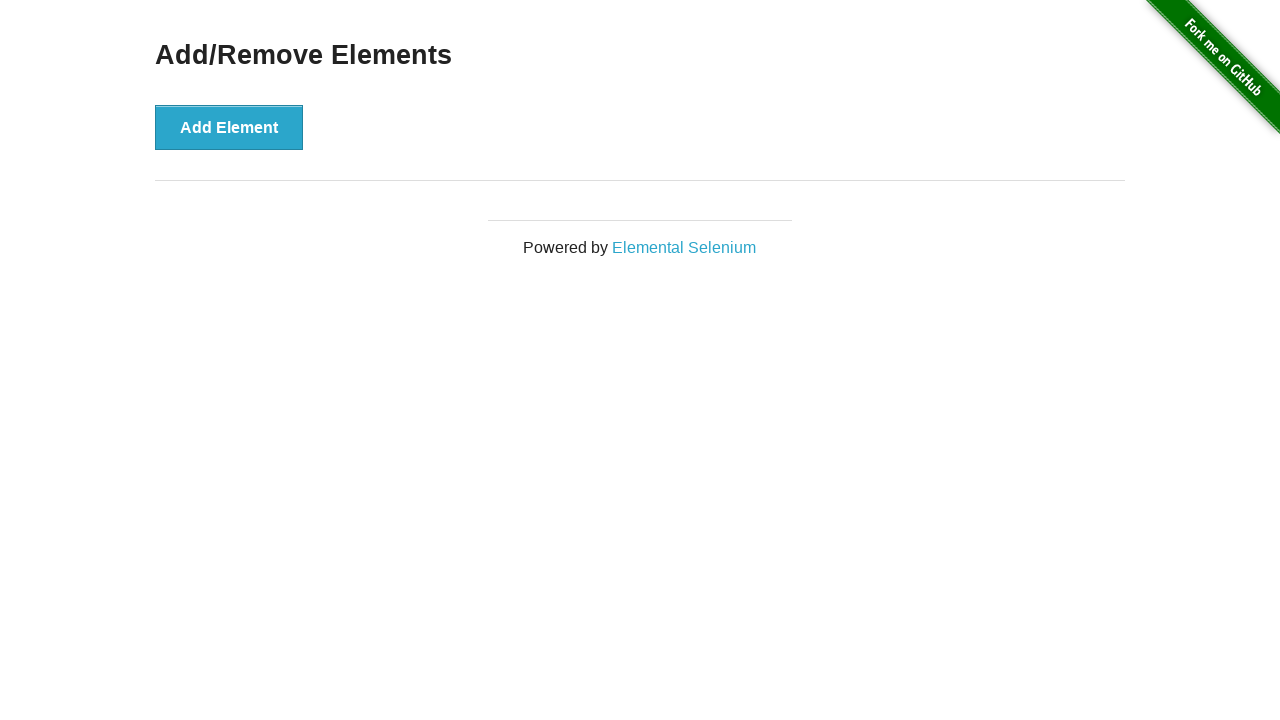

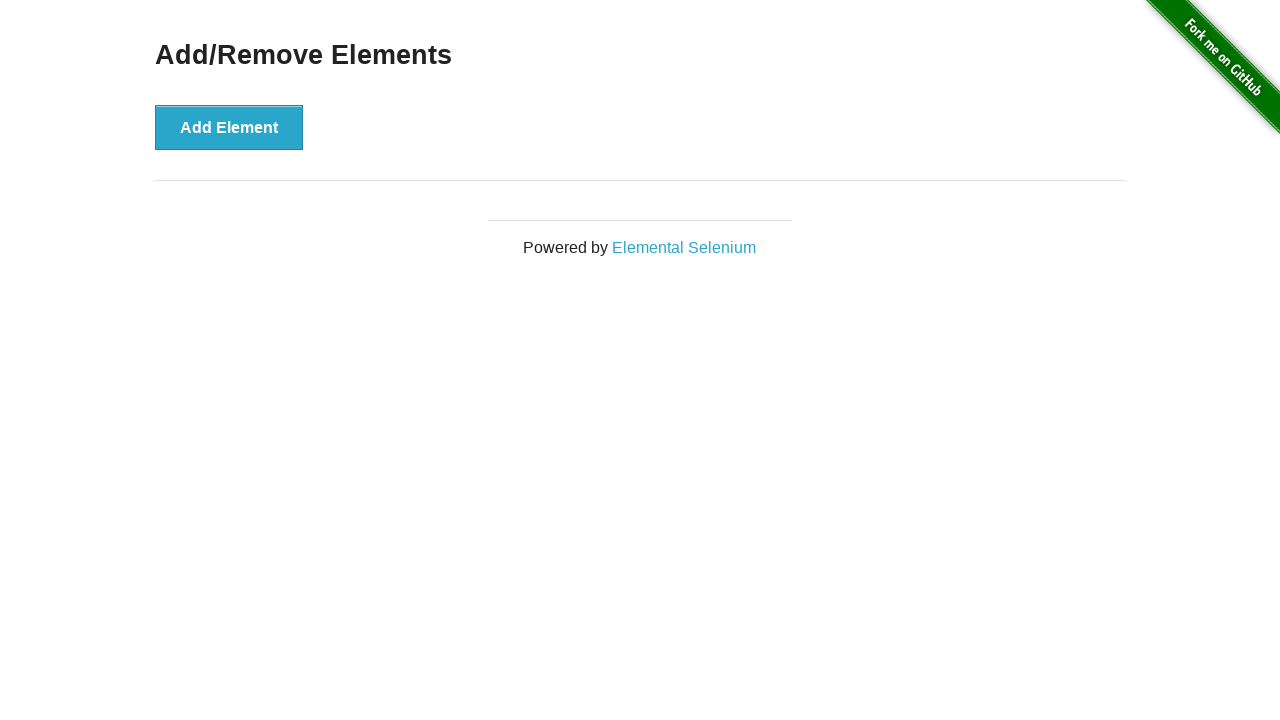